Tests that the award image loads on the loading-images page after a hard wait

Starting URL: https://bonigarcia.dev/selenium-webdriver-java/loading-images.html

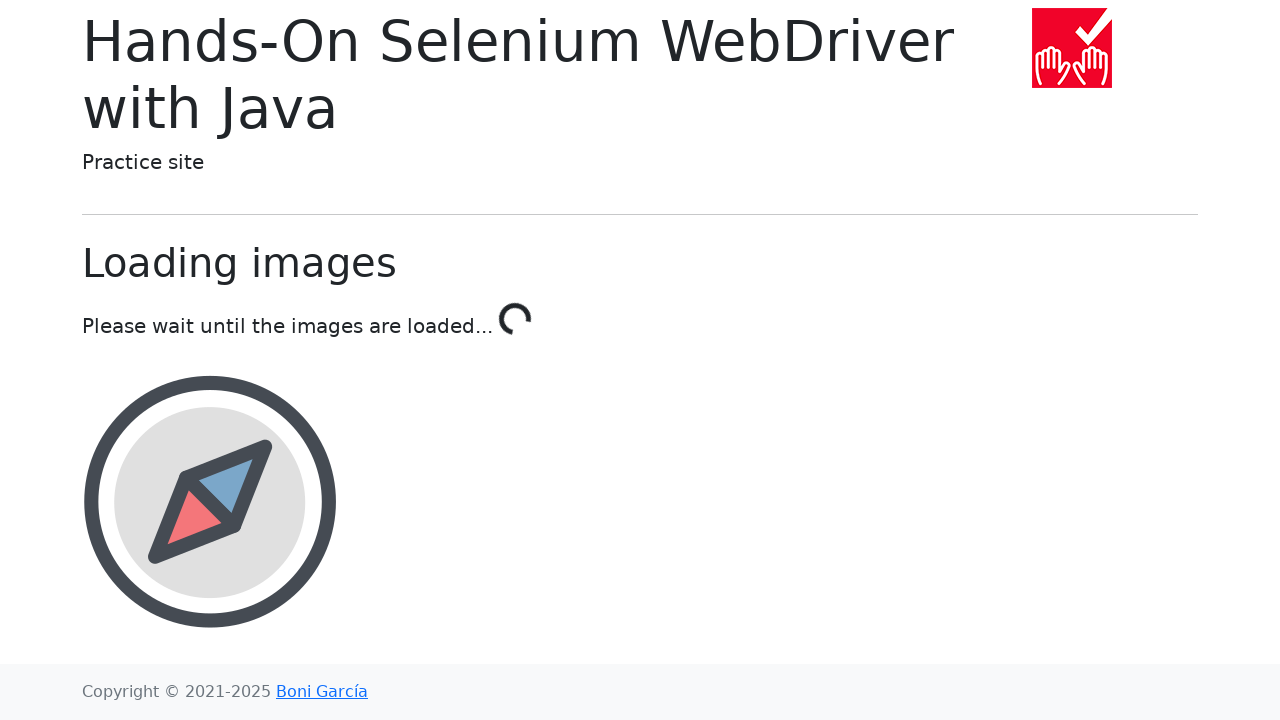

Waited for award image element to appear on loading-images page
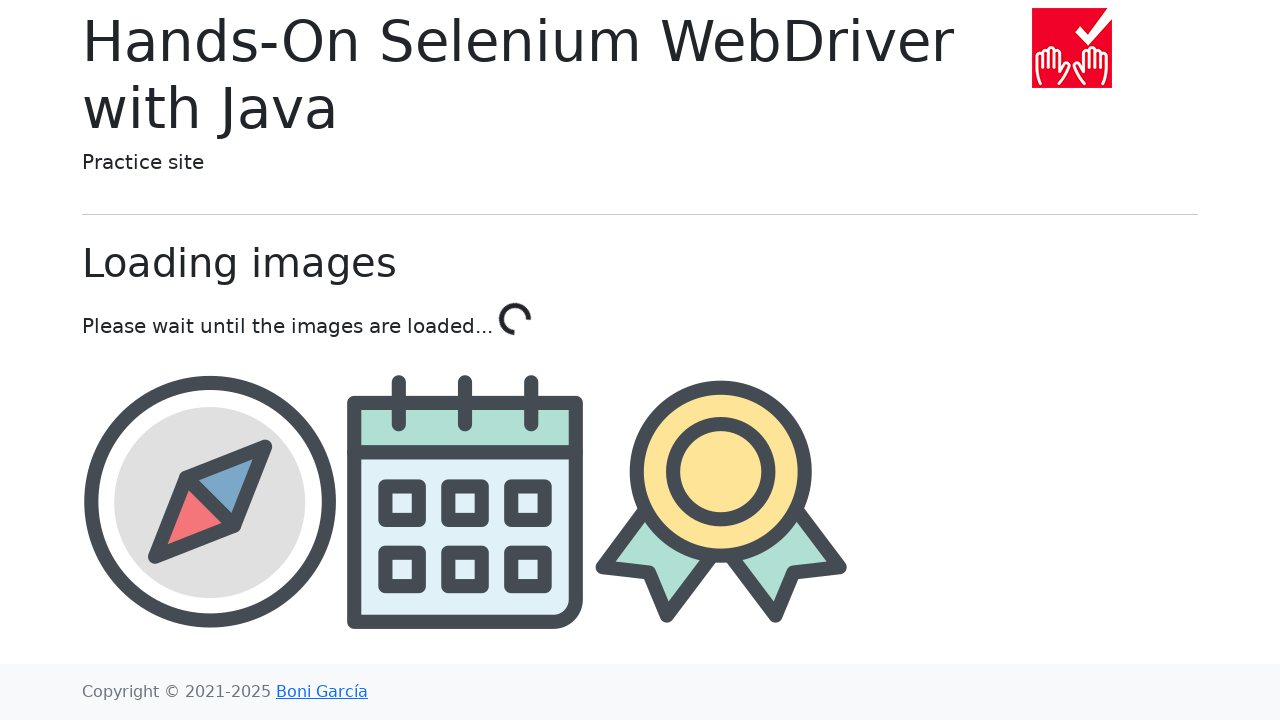

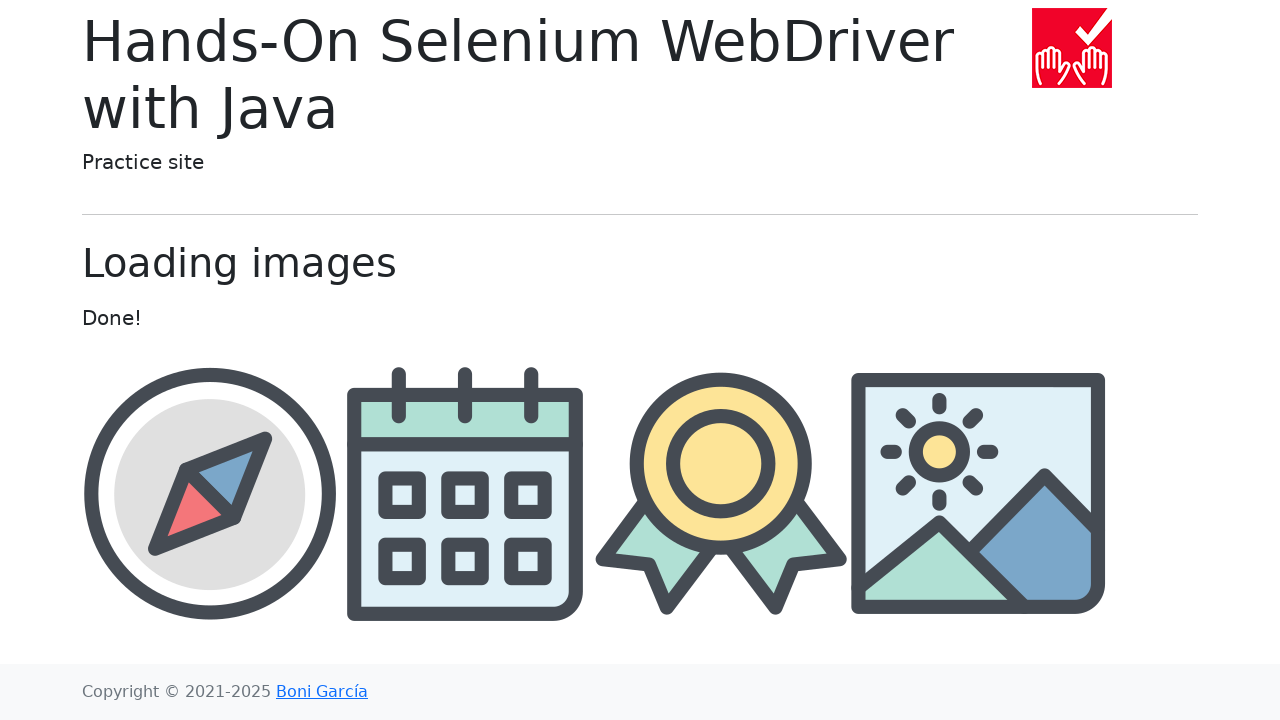